Verifies that all main menu items are present on the homepage

Starting URL: https://daviktapes.com/

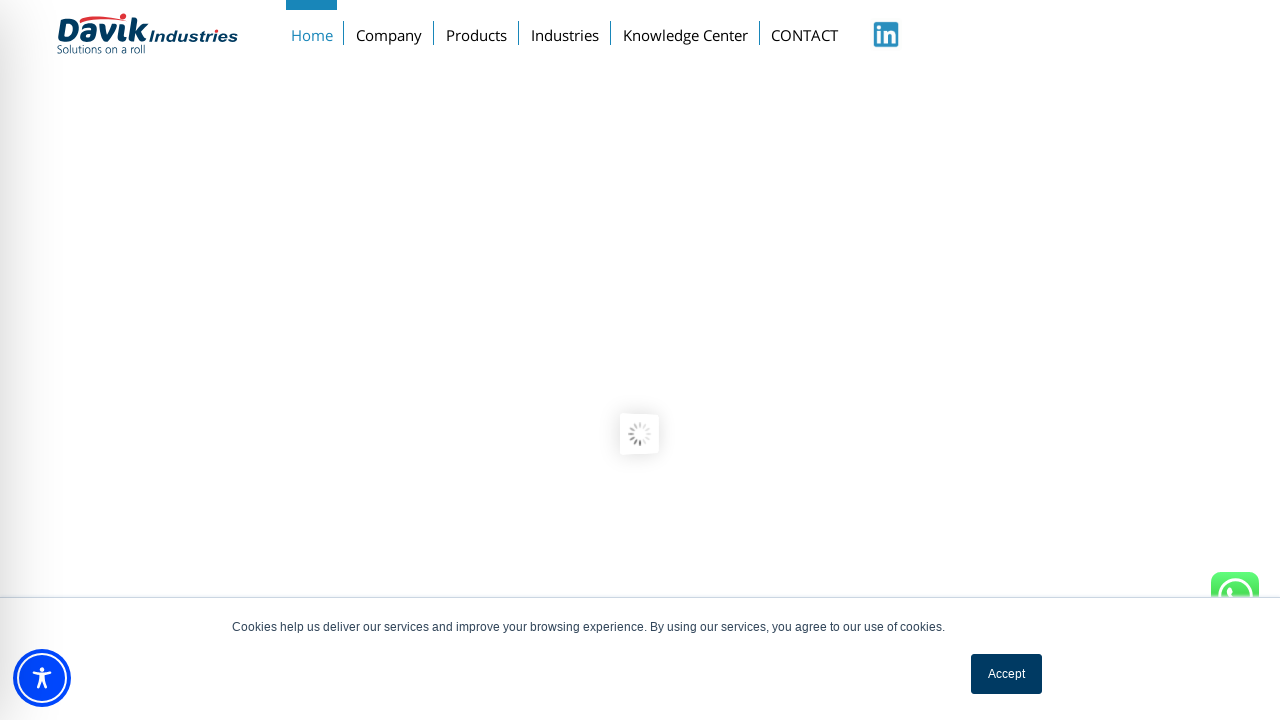

Waited for 'Company' menu item to appear
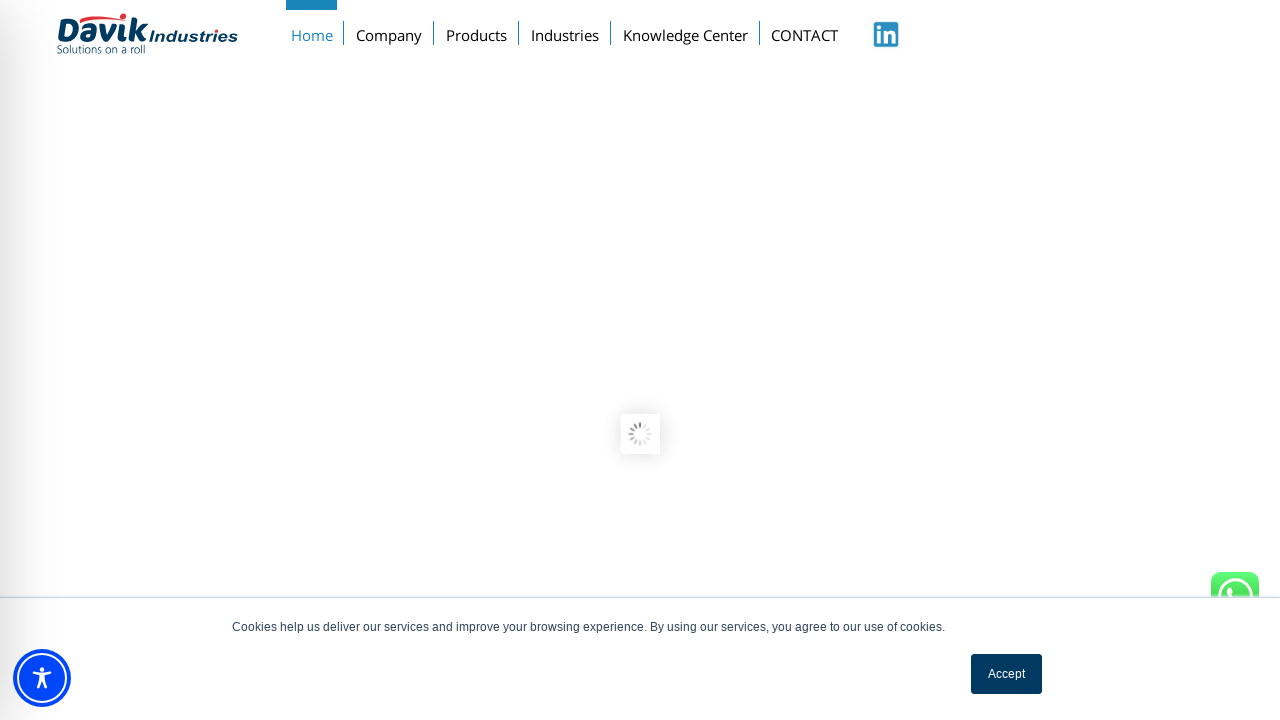

Waited for 'Products' menu item to appear
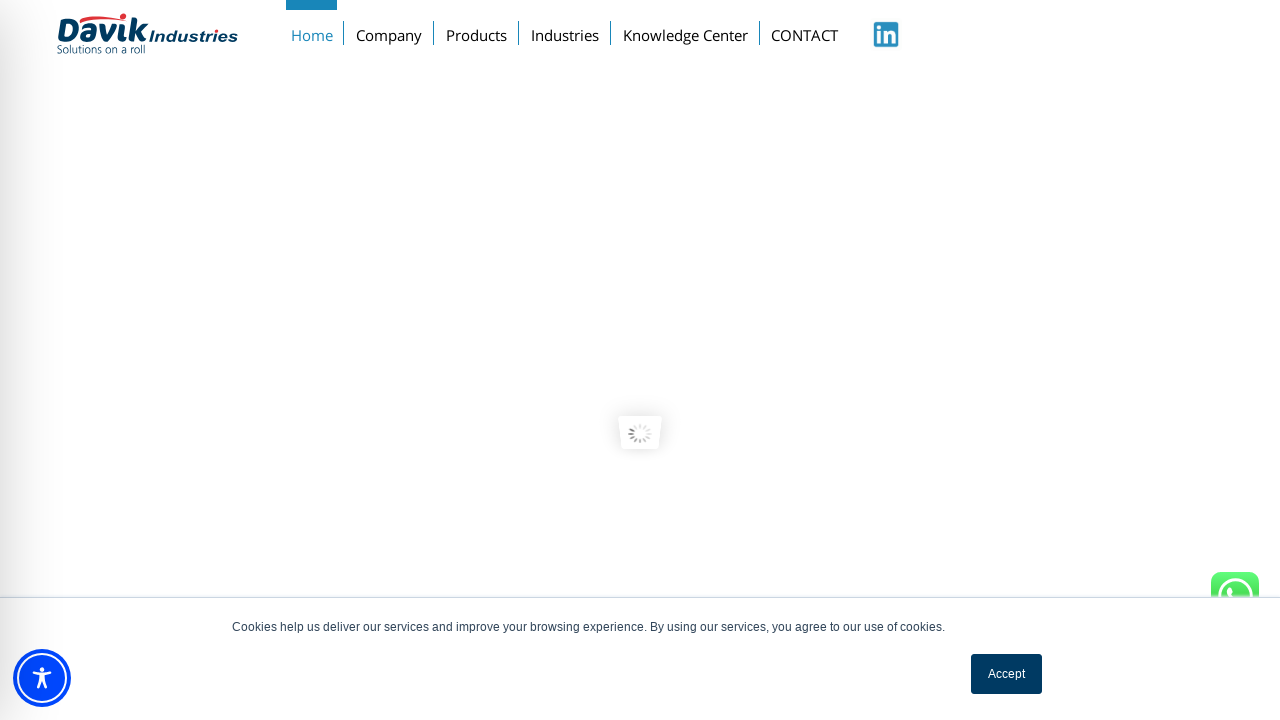

Waited for 'Industries' menu item to appear
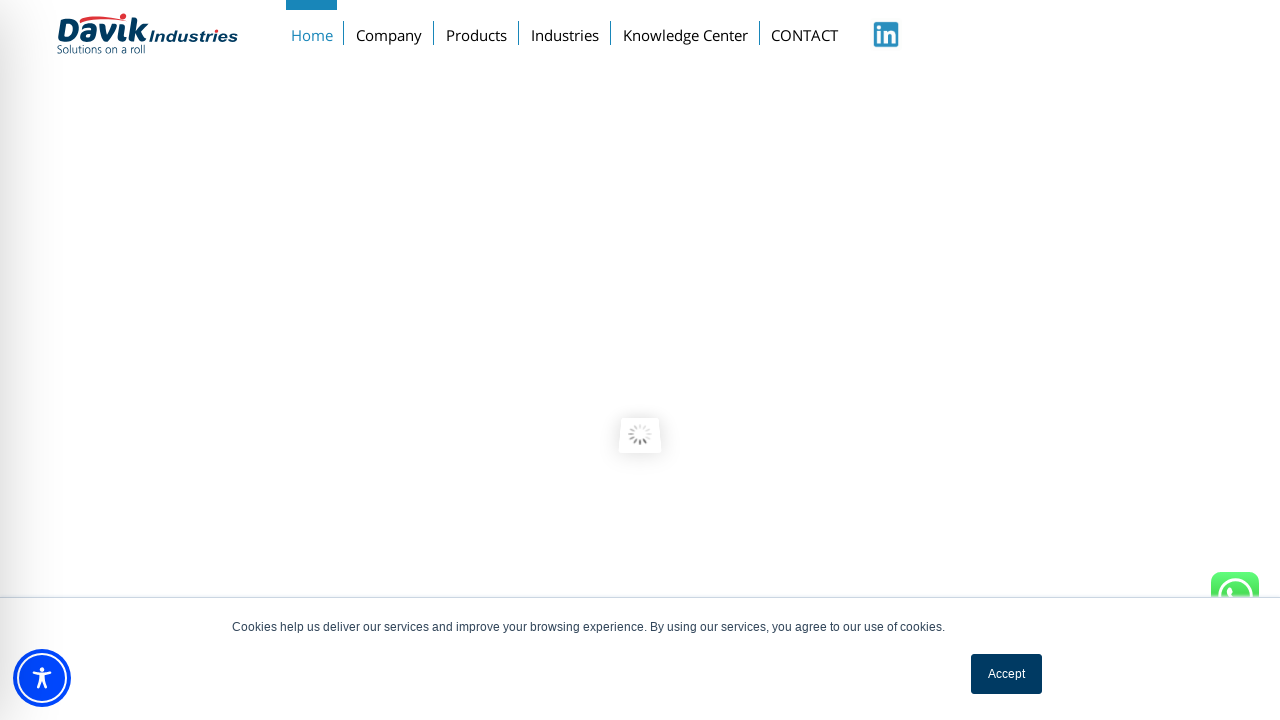

Waited for 'Knowledge Center' menu item to appear
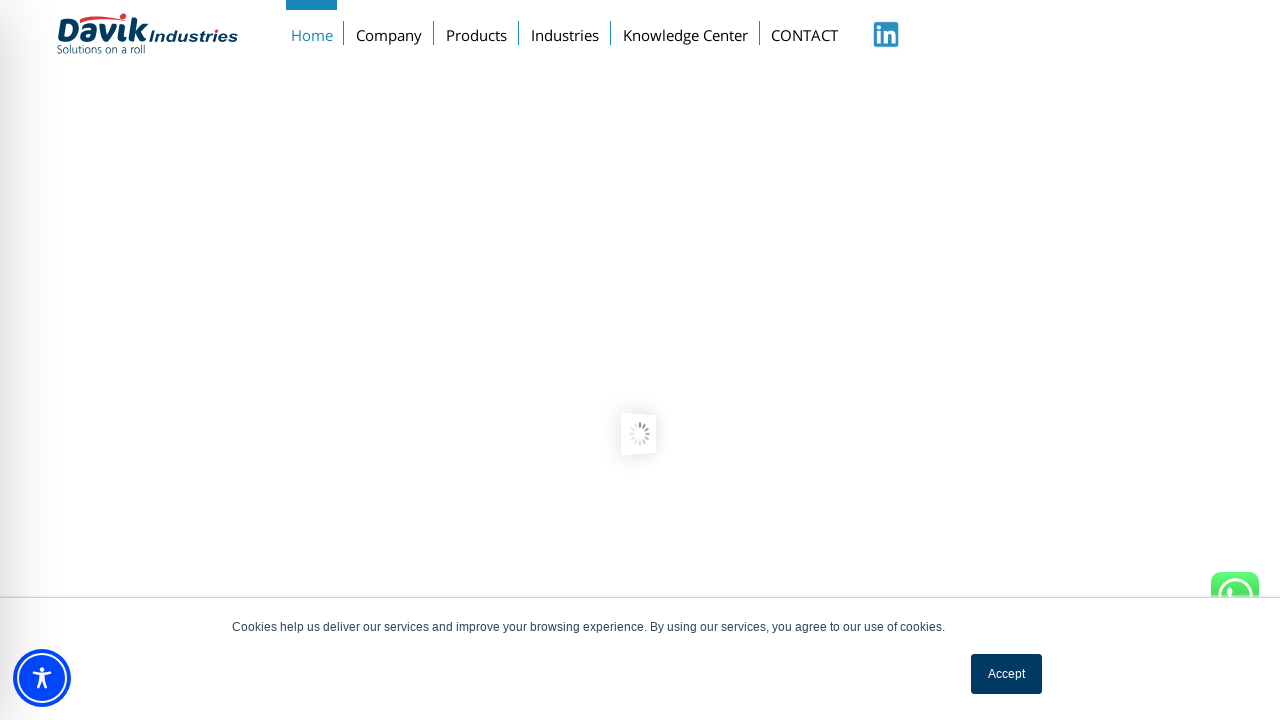

Waited for 'CONTACT' menu item to appear
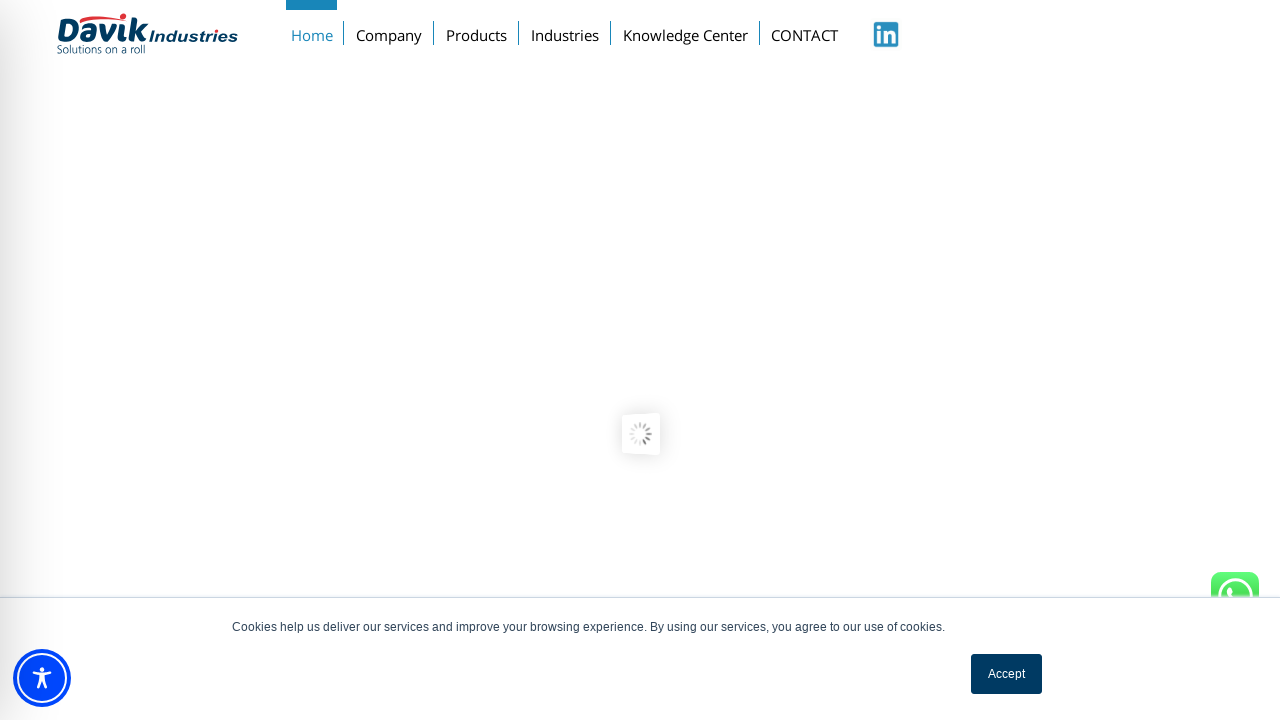

Waited for 'Home' menu item to appear
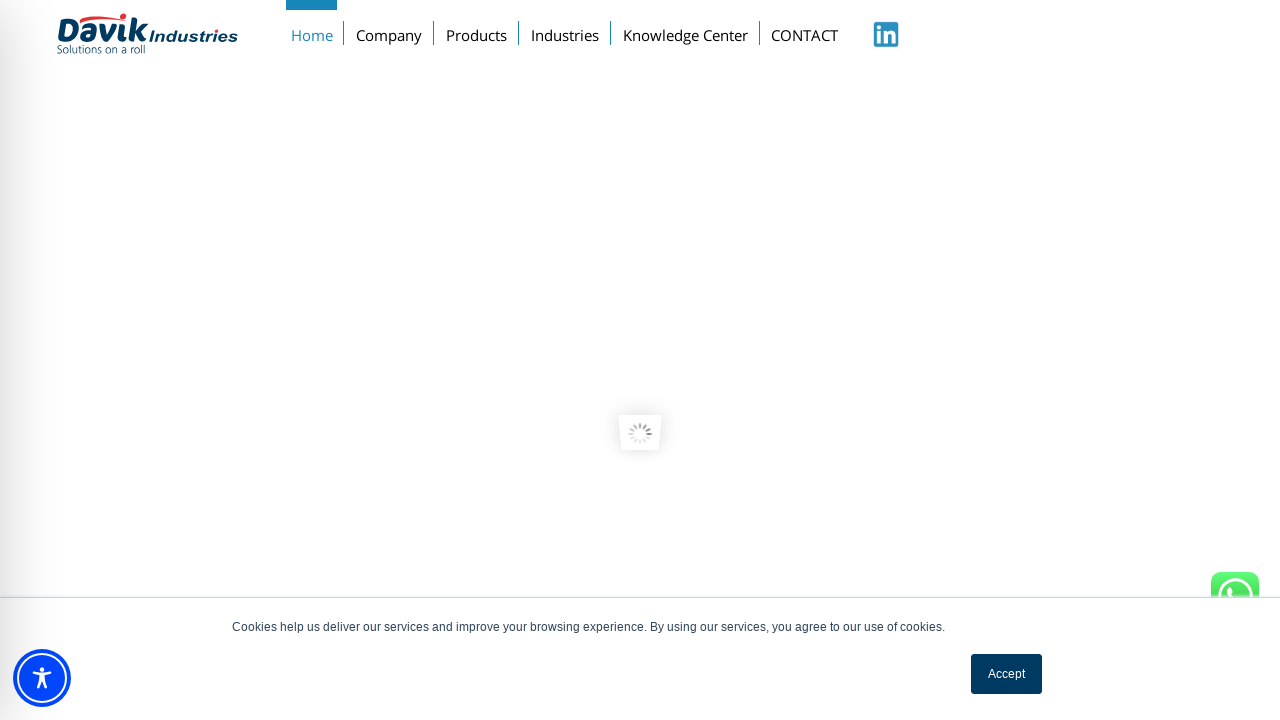

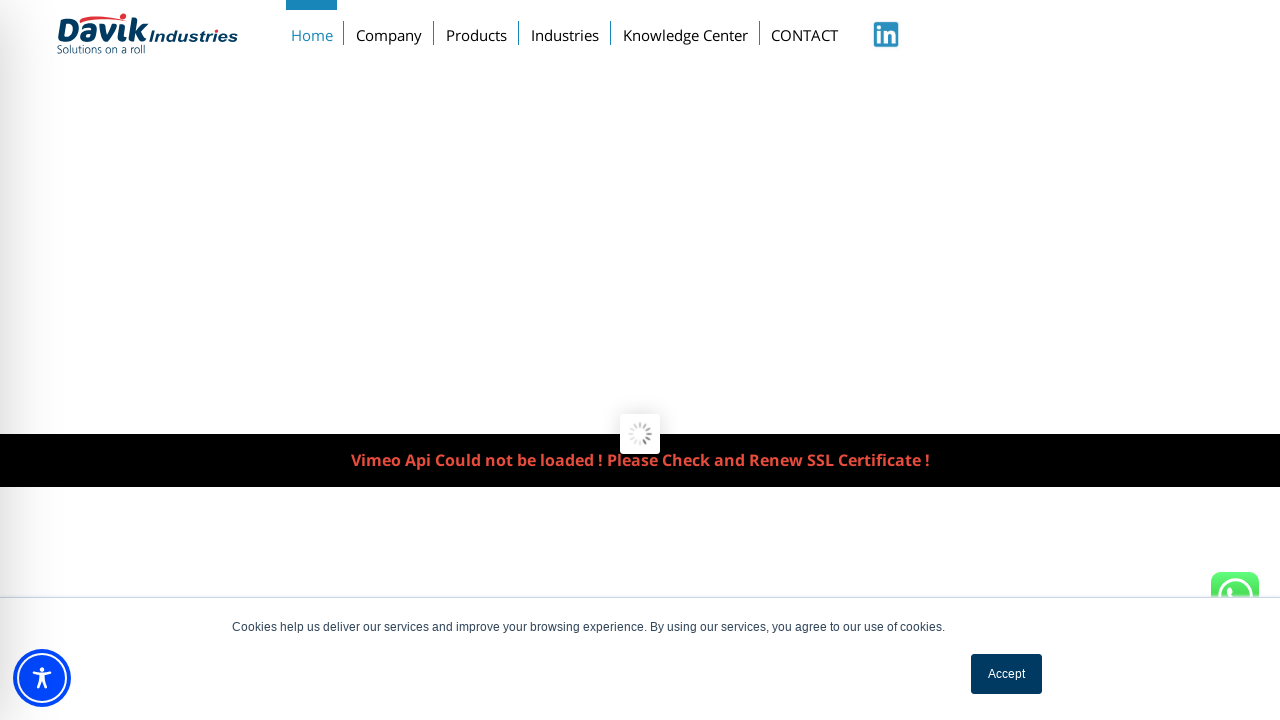